Tests the fifth percentage calculator form by calculating the percentage change from 100 to 100 and verifying the result is 0%

Starting URL: https://www.calculator.net/percent-calculator.html

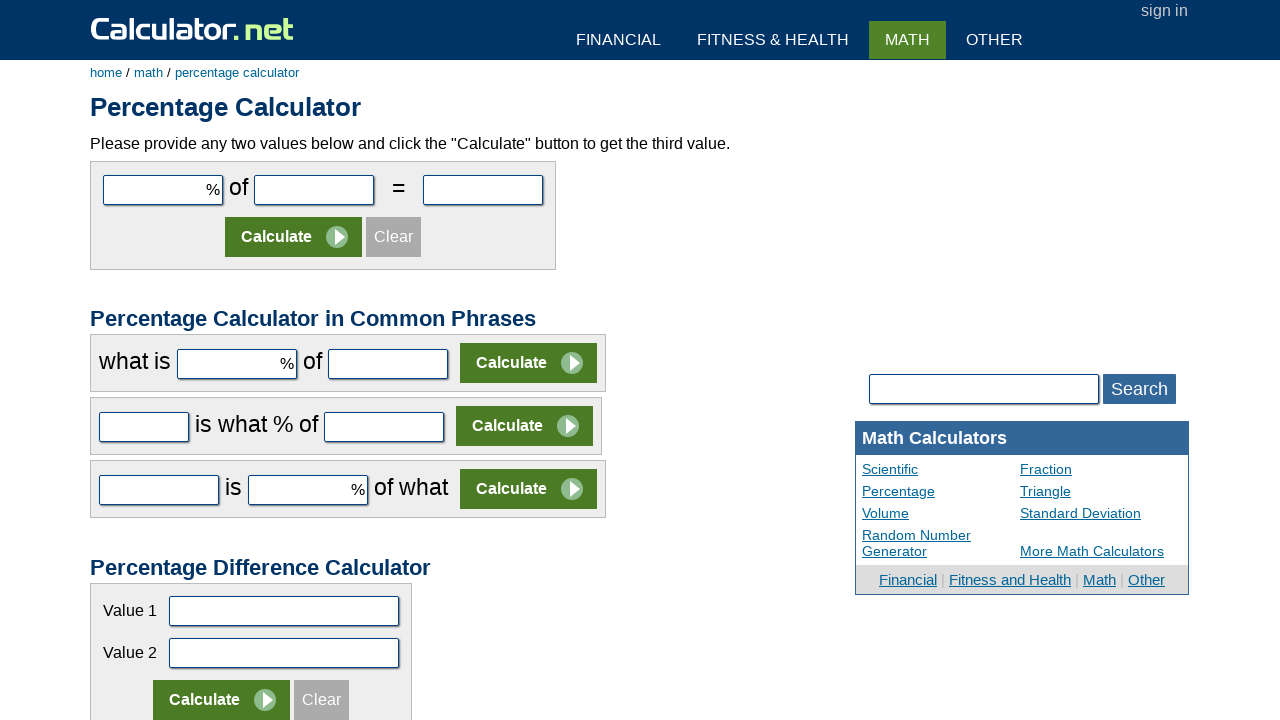

Filled first input field (c3par1) with '100' for percentage change calculator on input[name='c3par1']
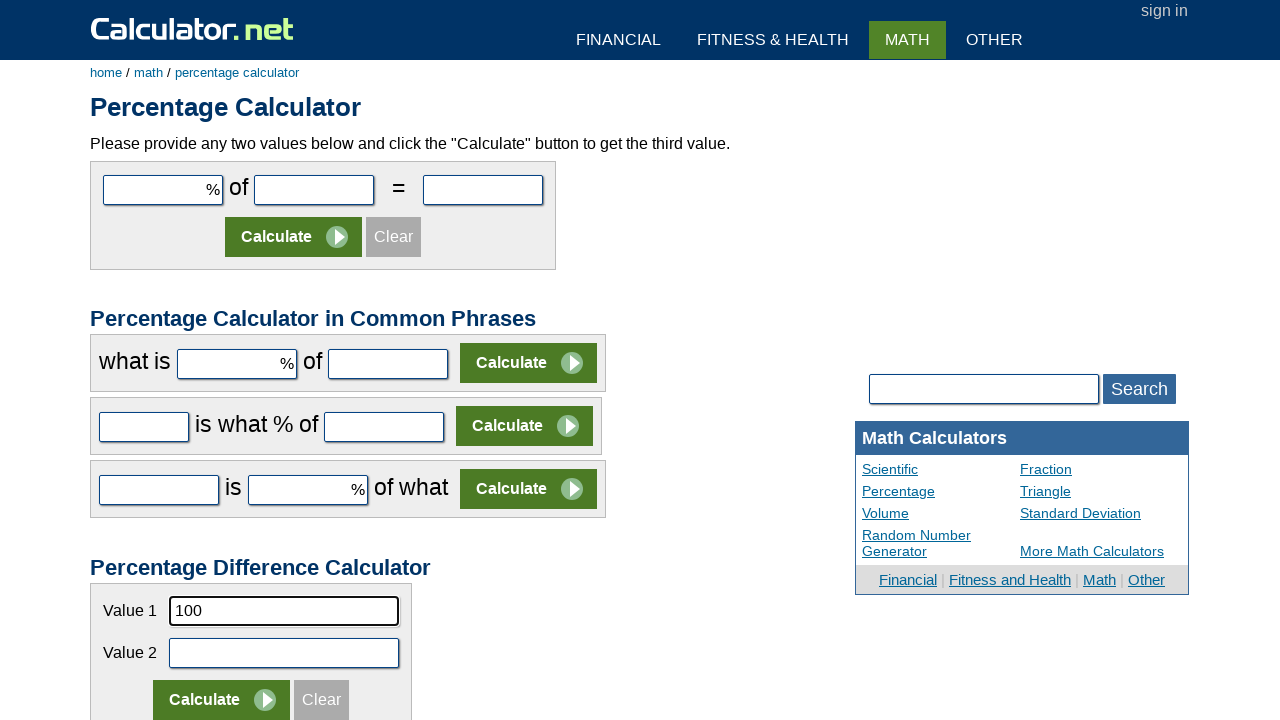

Filled second input field (c3par2) with '100' for percentage change calculator on input[name='c3par2']
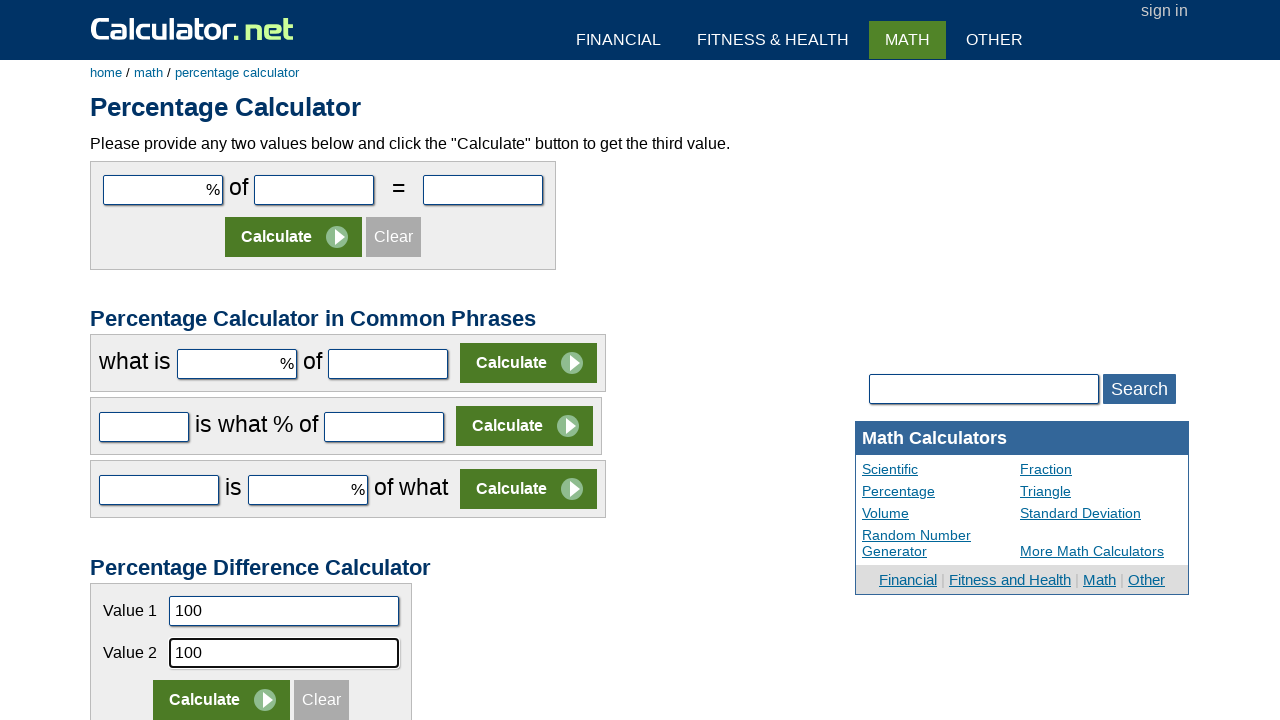

Clicked calculate button for form 5 at (222, 700) on xpath=//*[@id="content"]/form[5]/table/tbody/tr[3]/td/input[2]
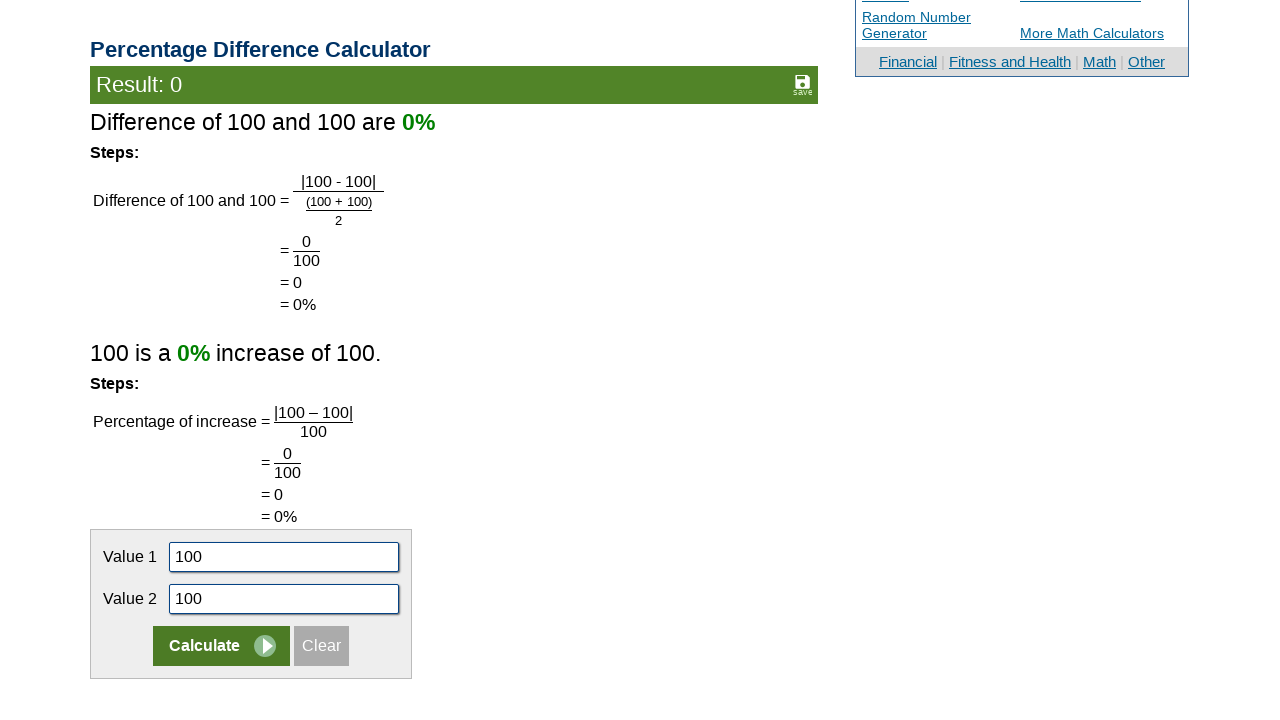

Waited for result to appear (percentage change result loaded)
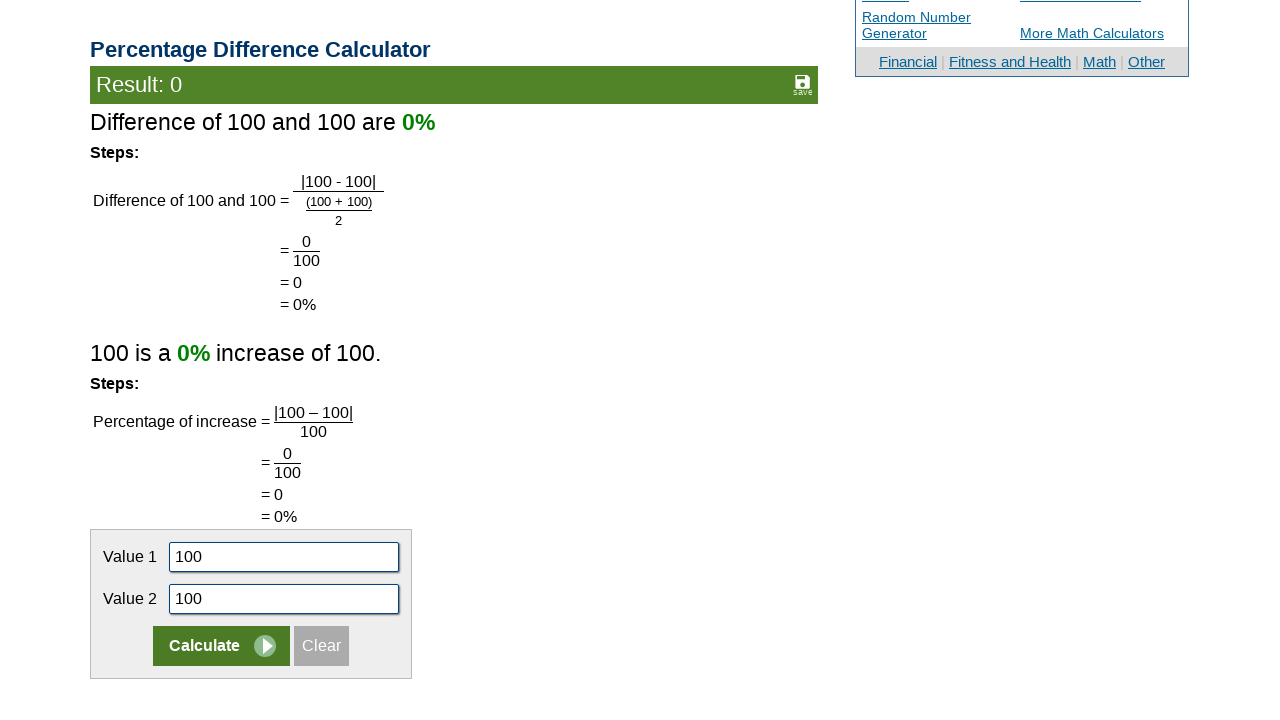

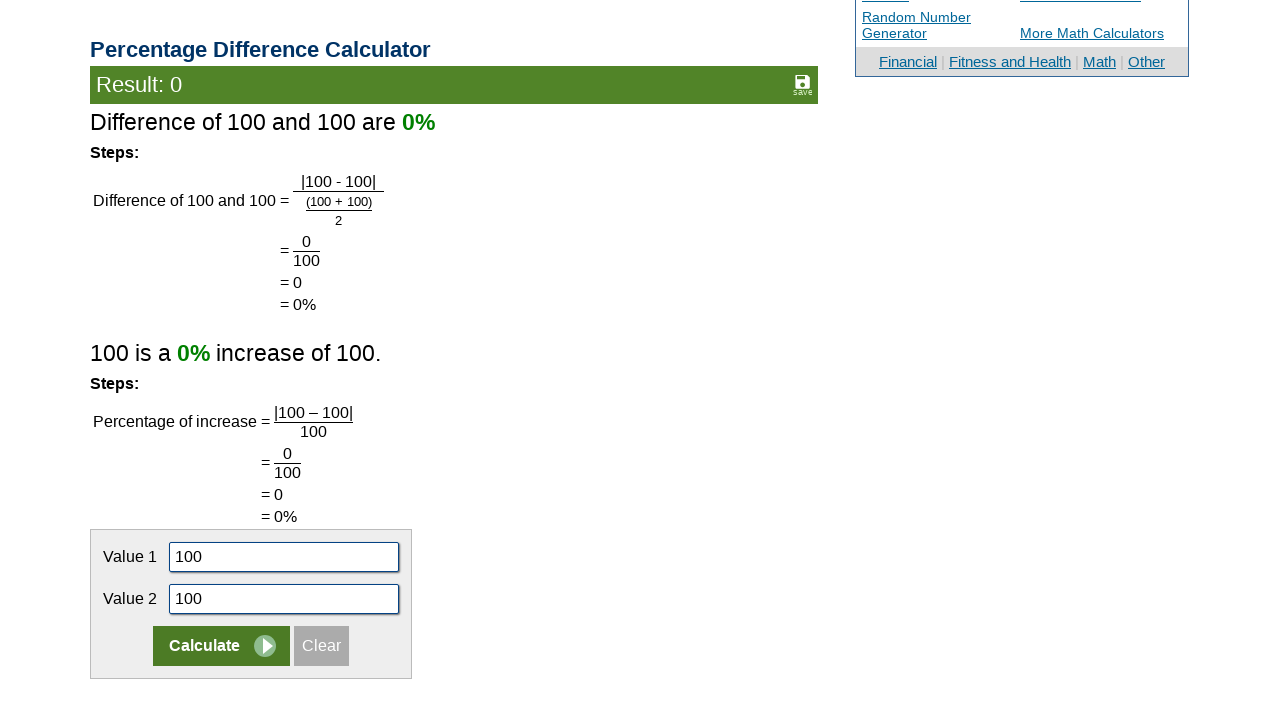